Tests that the "robotsRule" radio button is not selected by default on a math-related page by checking its attribute state.

Starting URL: http://suninjuly.github.io/math.html

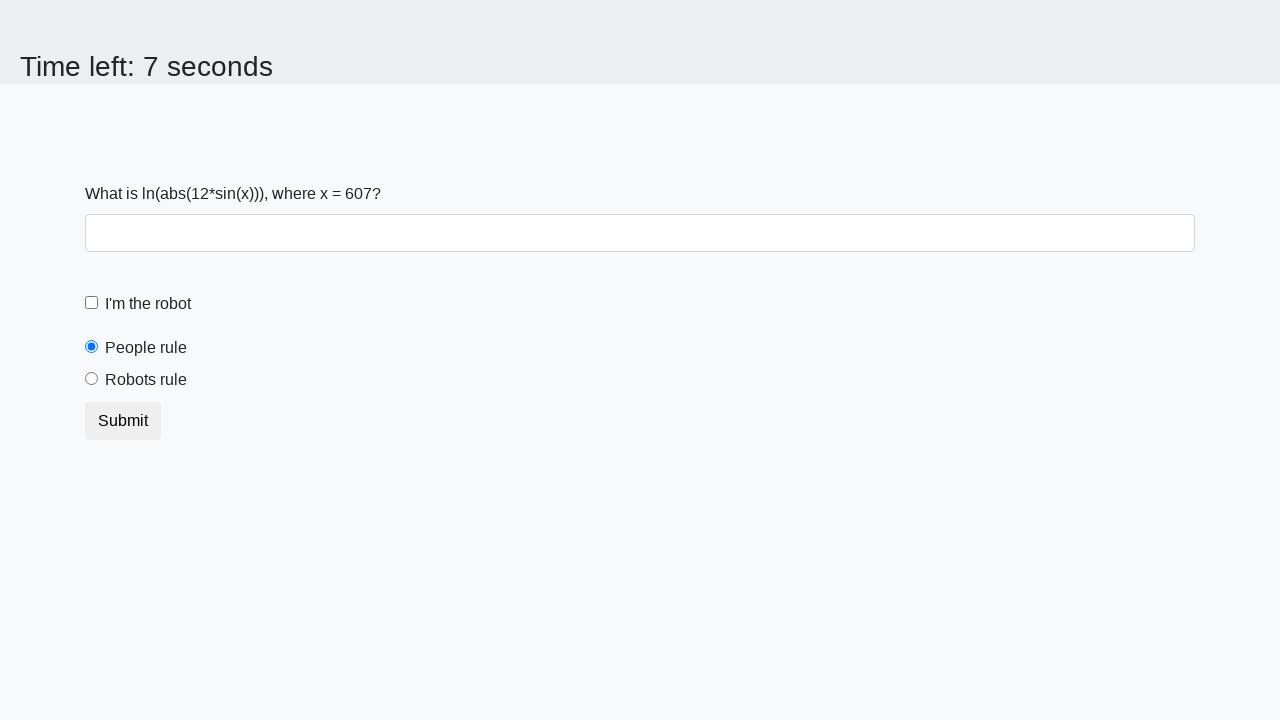

Located the 'robotsRule' radio button element
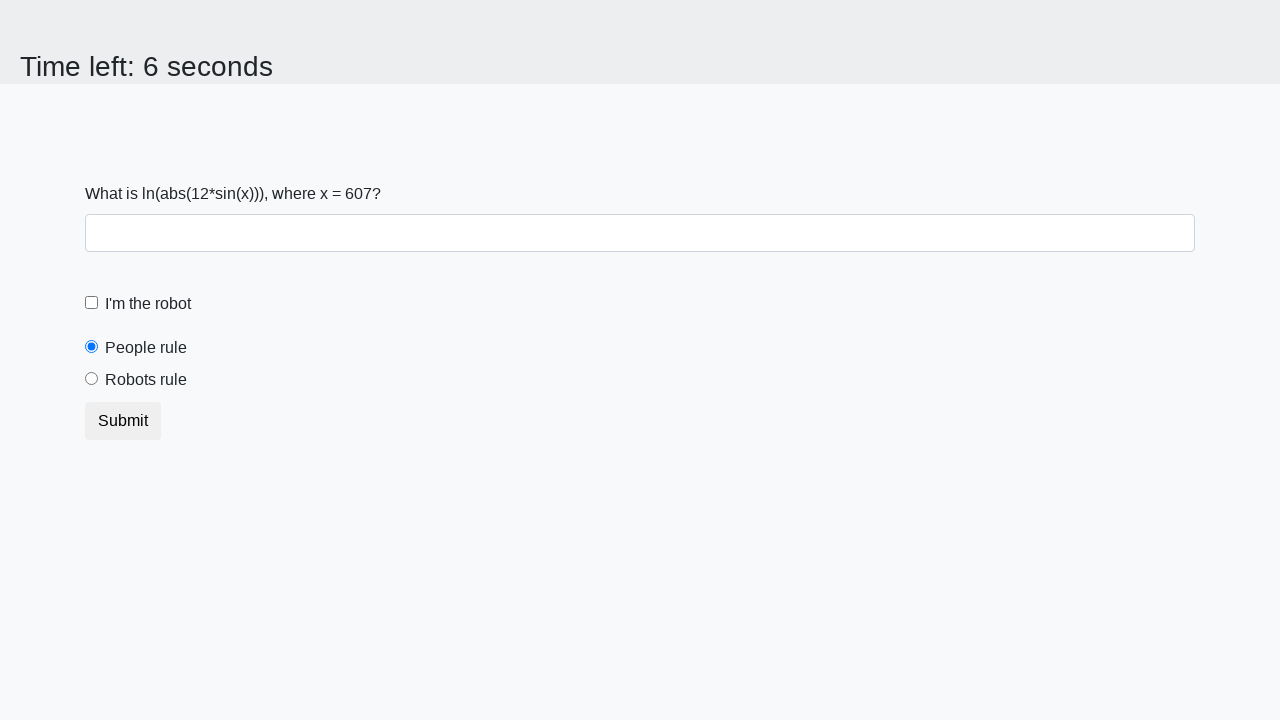

Waited for the 'robotsRule' radio button to be present in the DOM
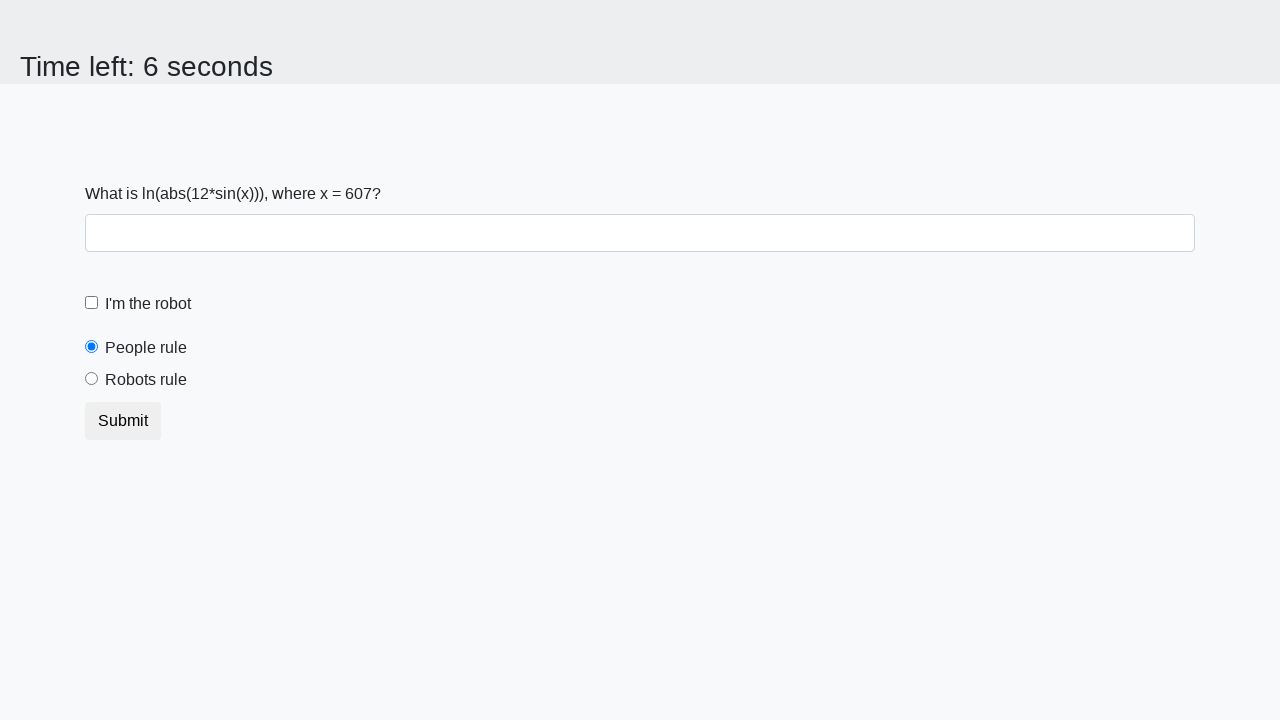

Retrieved the checked state of the 'robotsRule' radio button
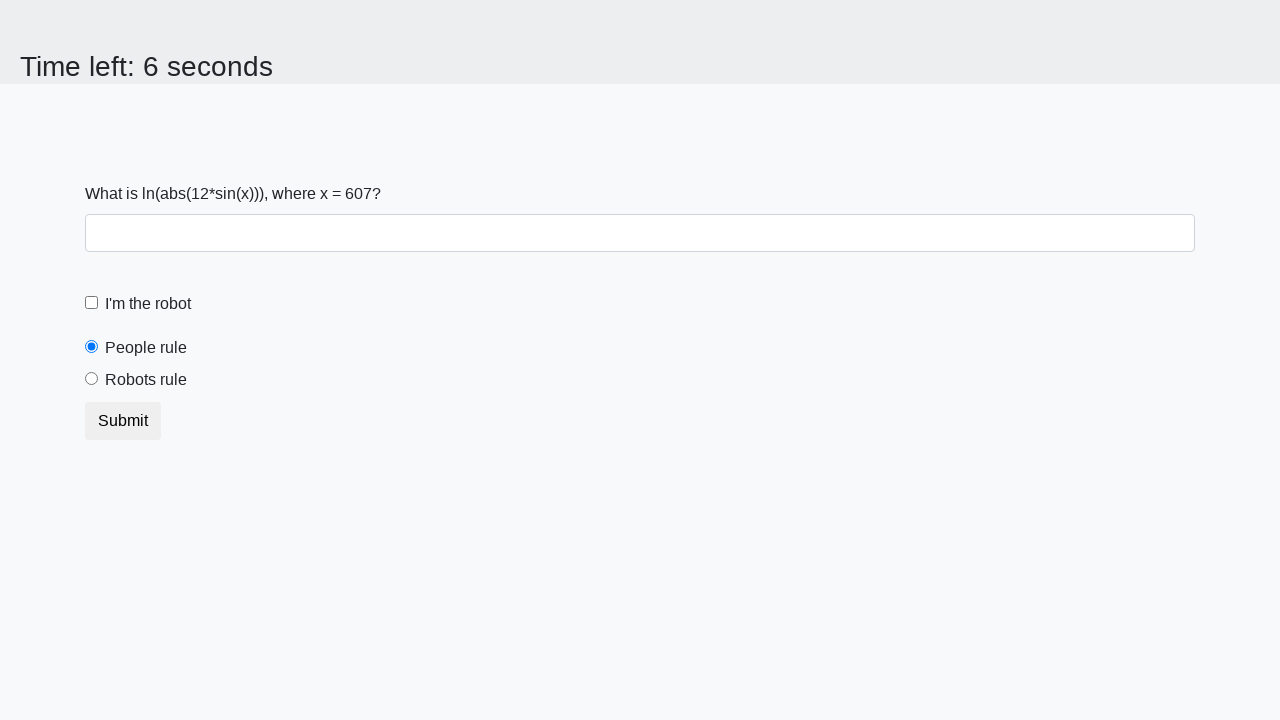

Verified that the 'robotsRule' radio button is not selected by default
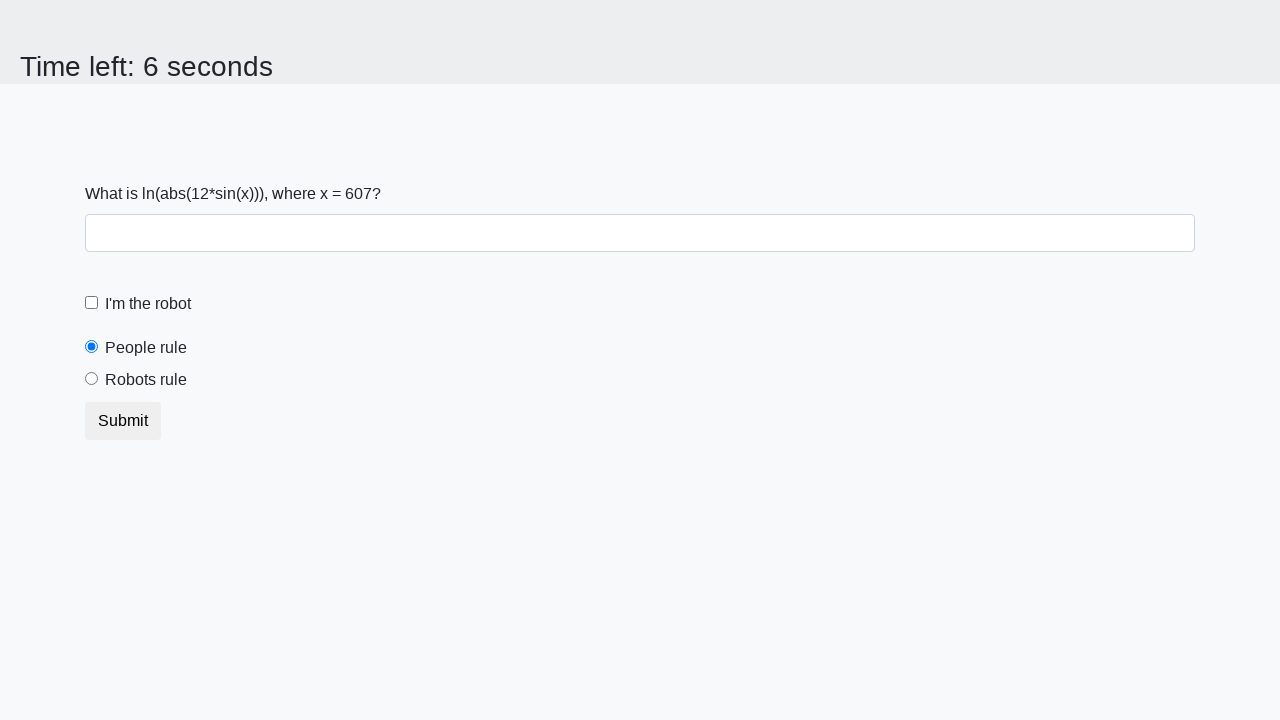

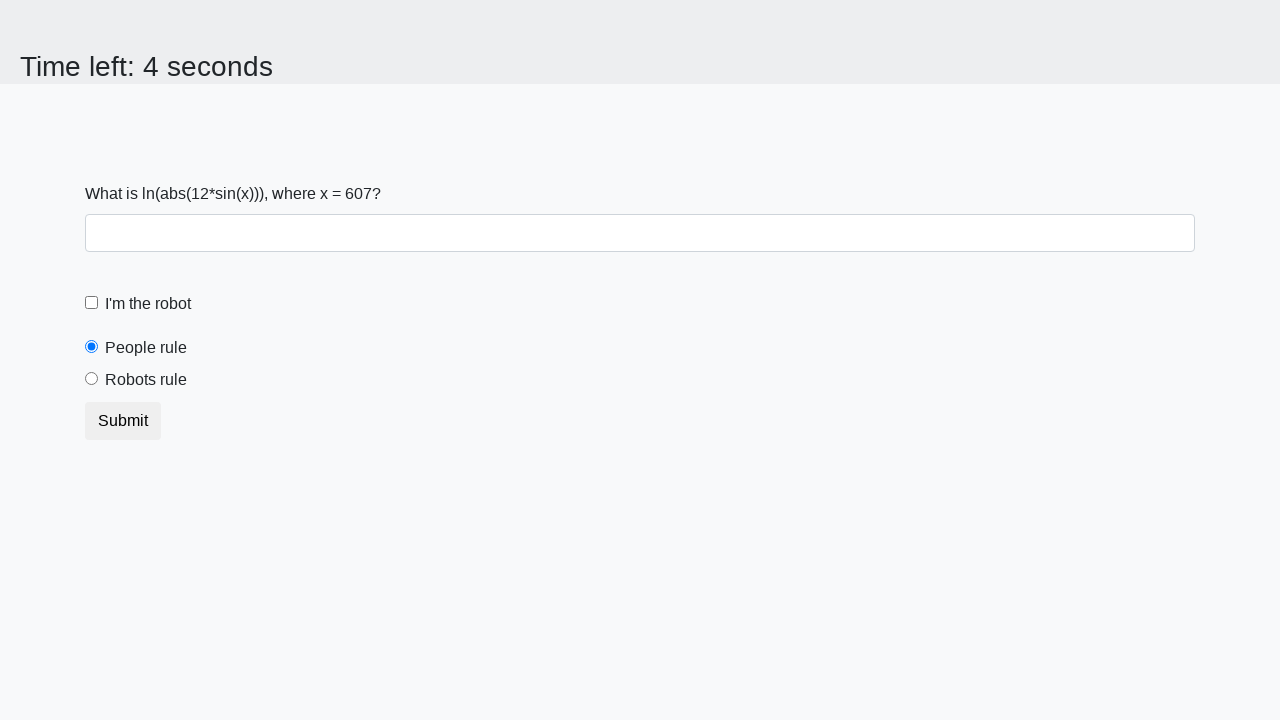